Tests drag and drop functionality by dragging a draggable element onto a droppable target

Starting URL: https://crossbrowsertesting.github.io/drag-and-drop.html

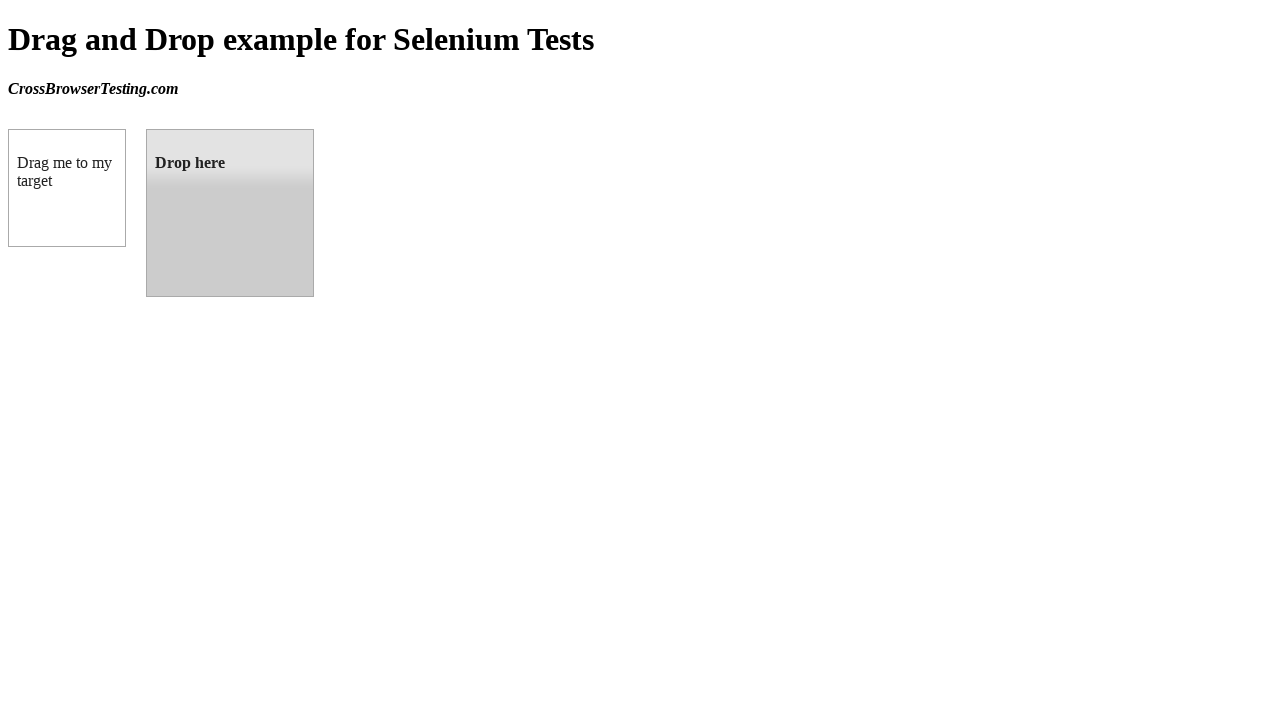

Navigated to drag and drop test page
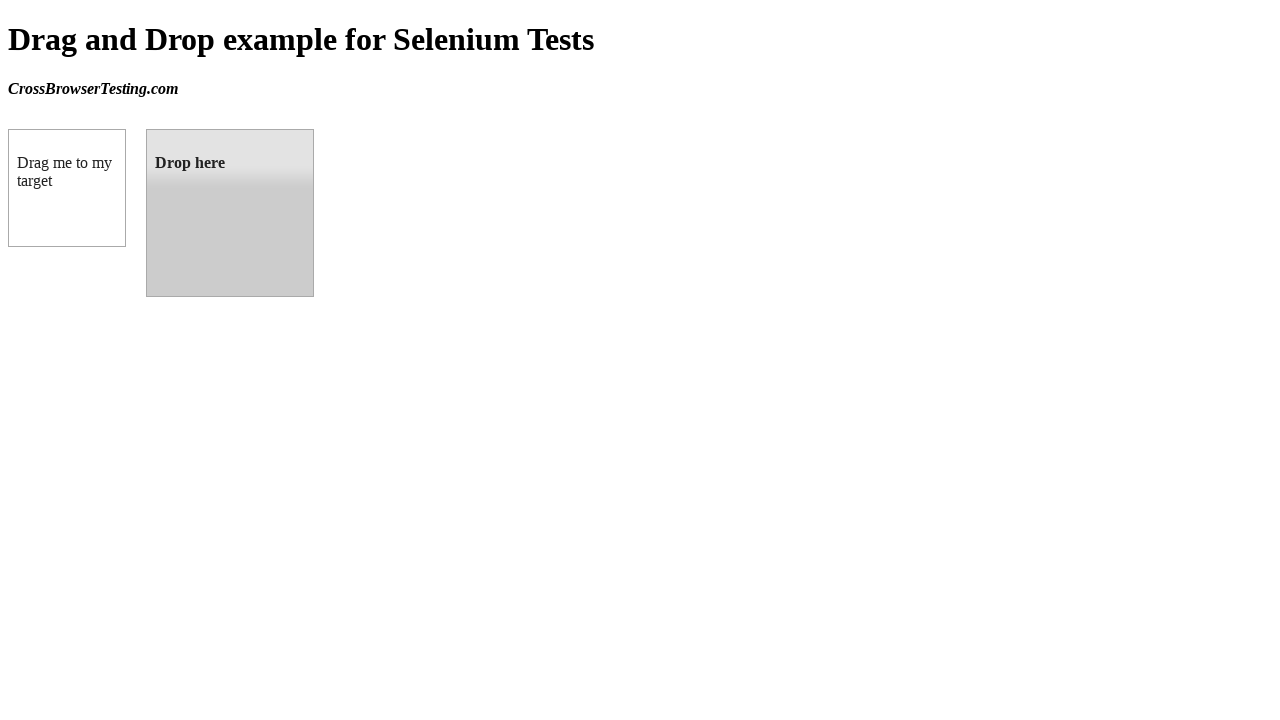

Draggable element is visible
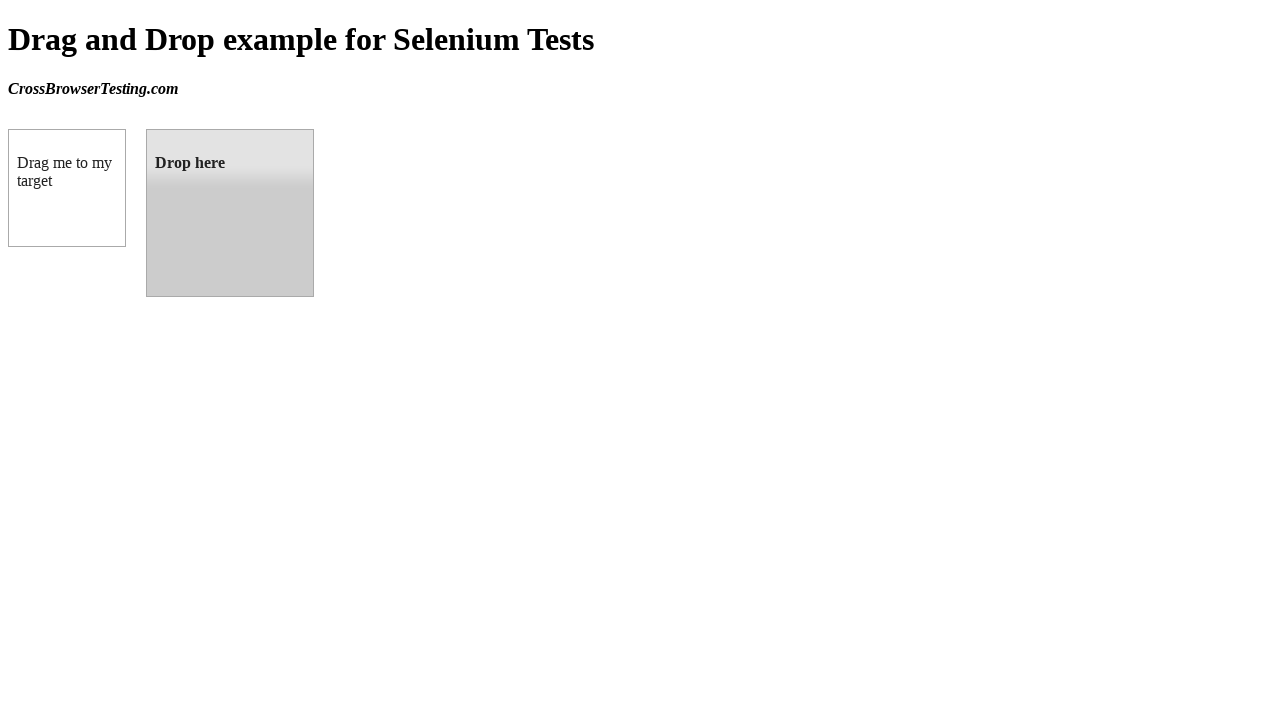

Droppable target element is visible
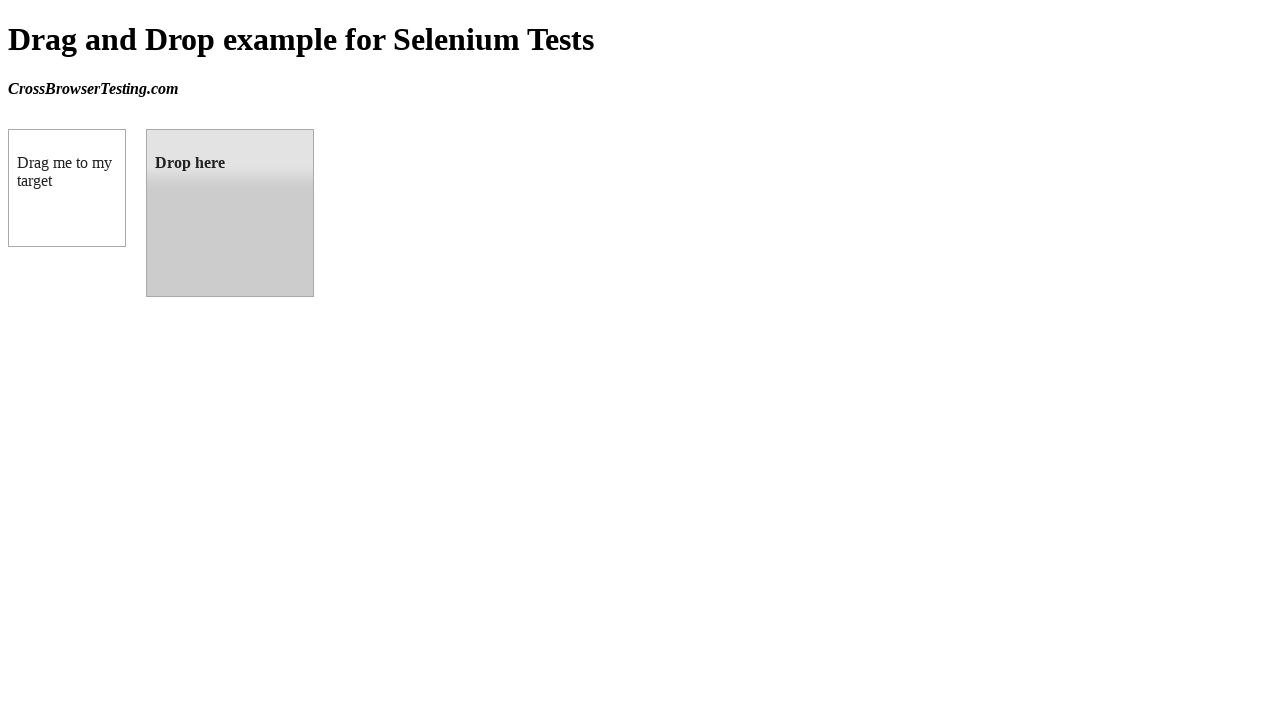

Located the draggable element
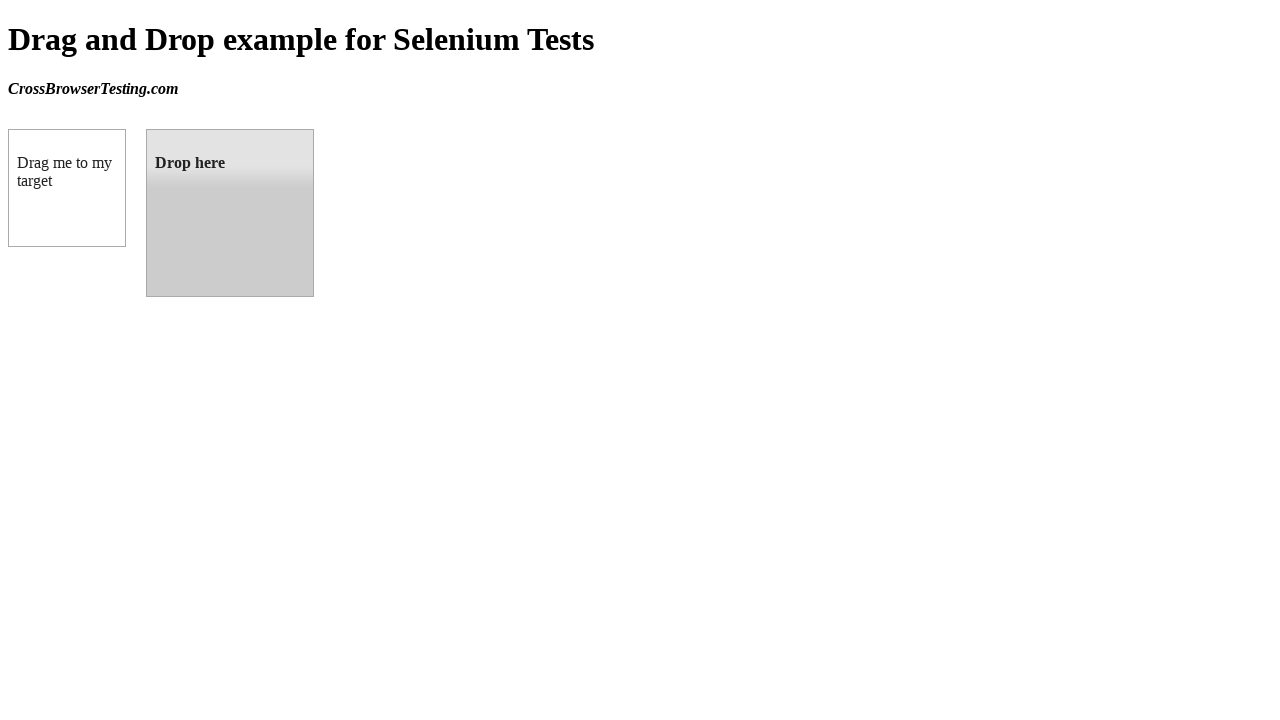

Located the droppable target element
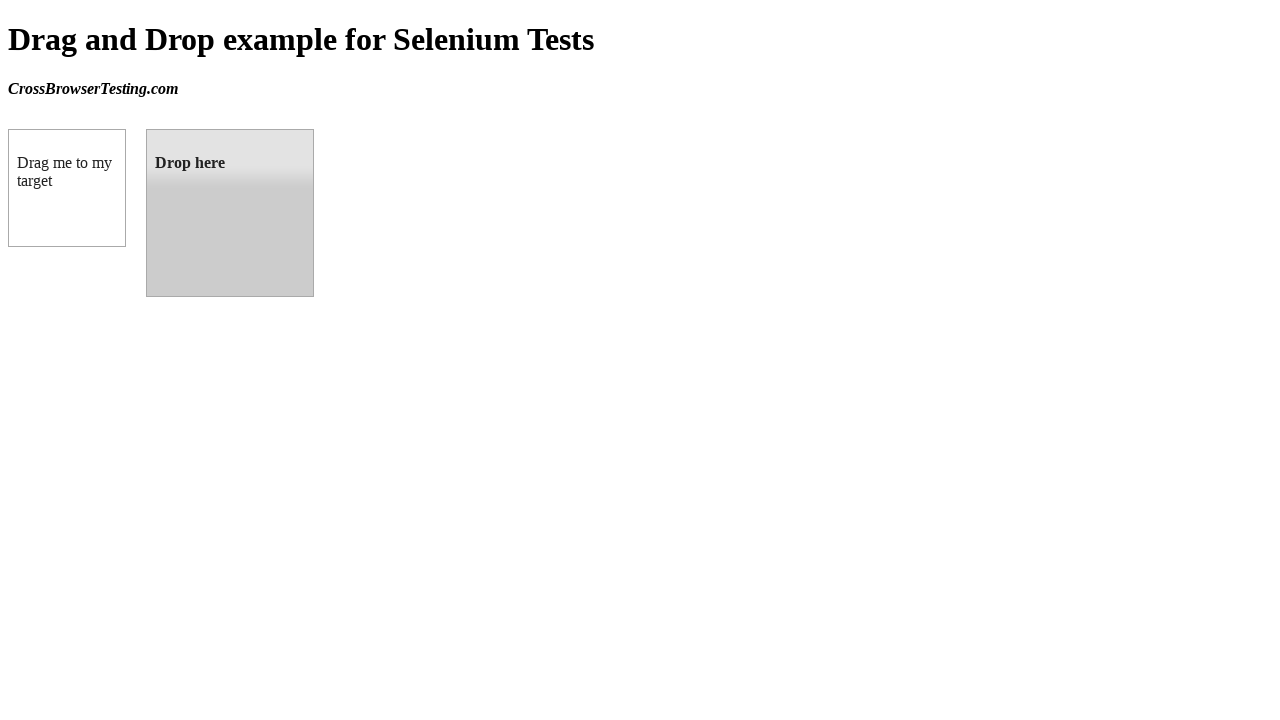

Successfully dragged element onto droppable target at (230, 213)
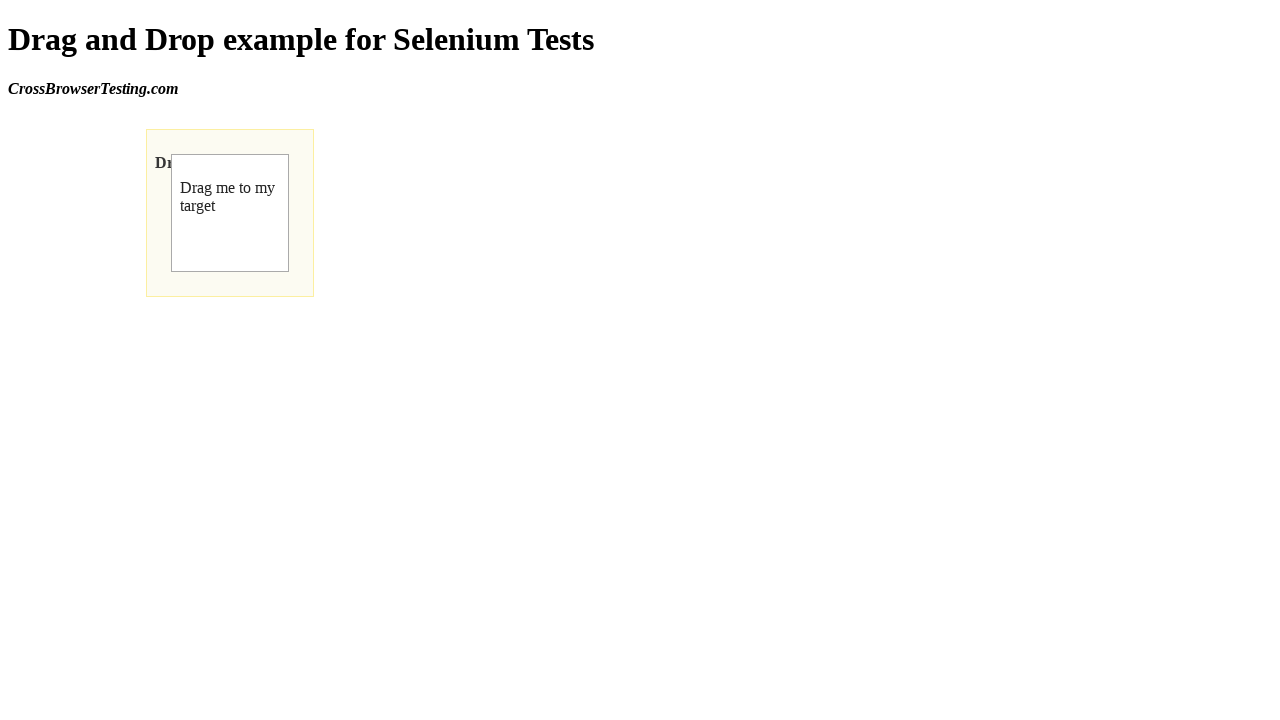

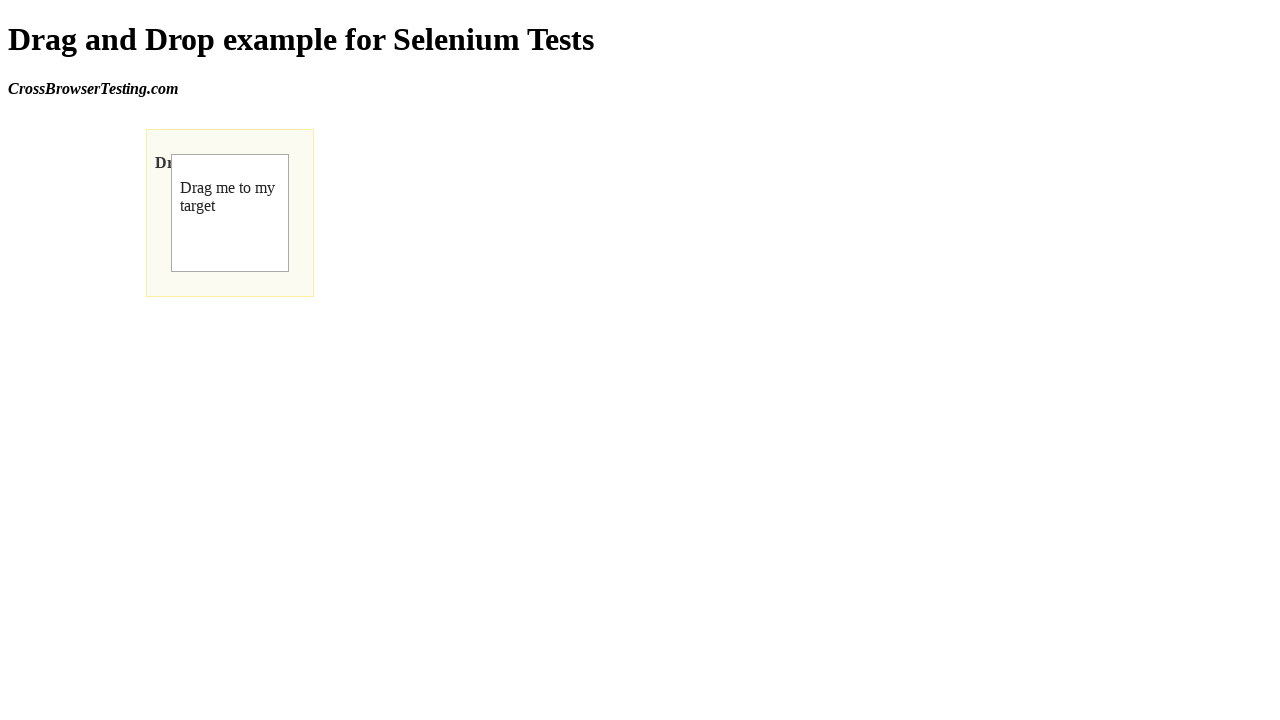